Tests sorting the Due column in ascending order by clicking the column header and verifying the values are sorted correctly

Starting URL: http://the-internet.herokuapp.com/tables

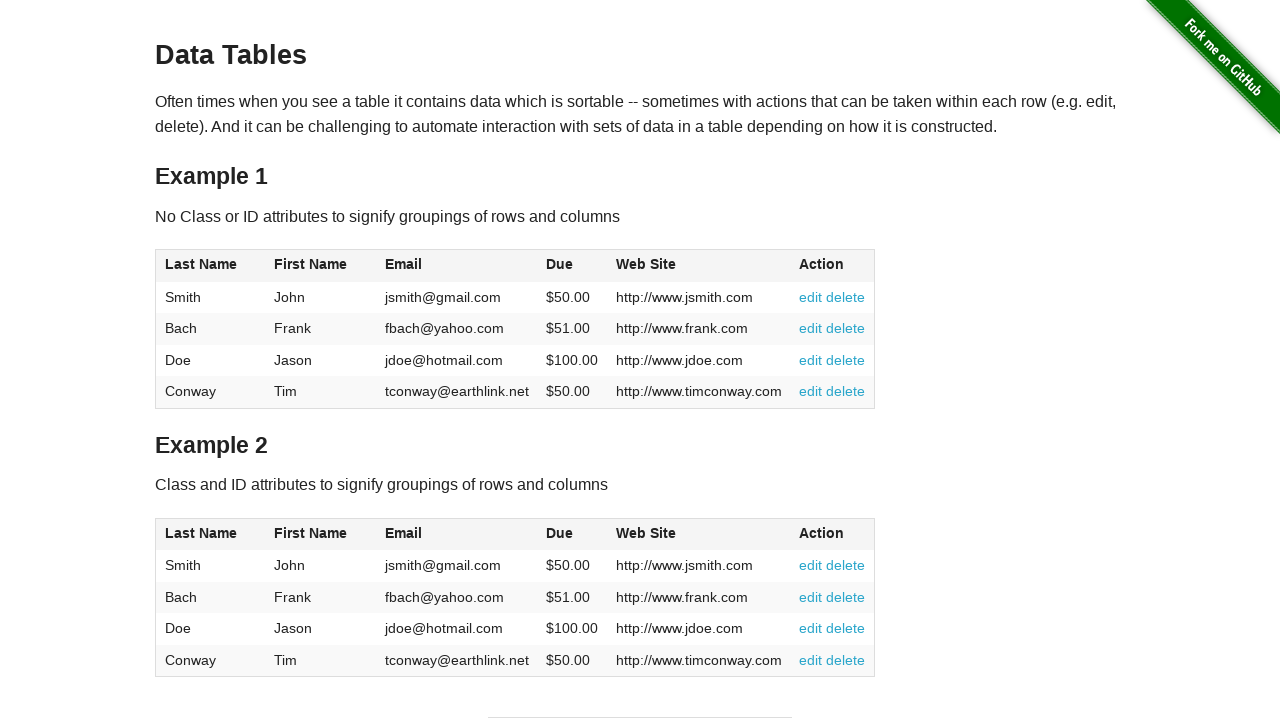

Clicked the Due column header to sort in ascending order at (572, 266) on #table1 thead tr th:nth-of-type(4)
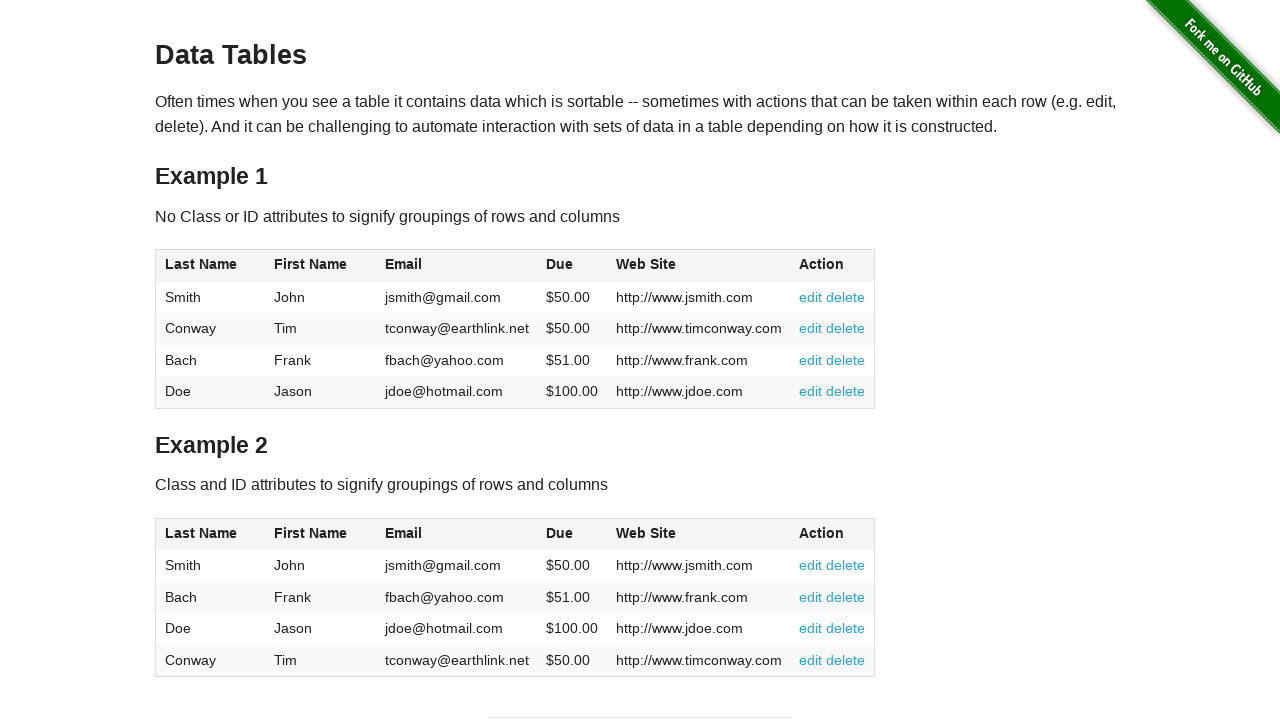

Due column values are present in the table
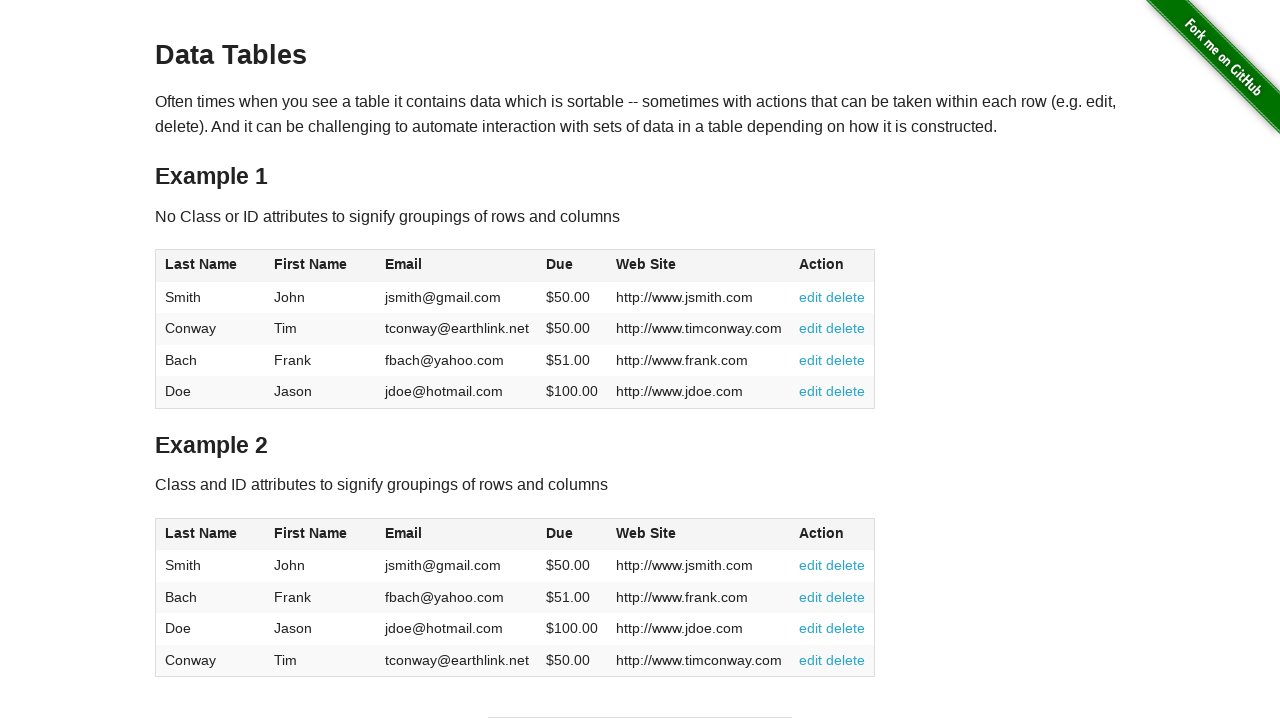

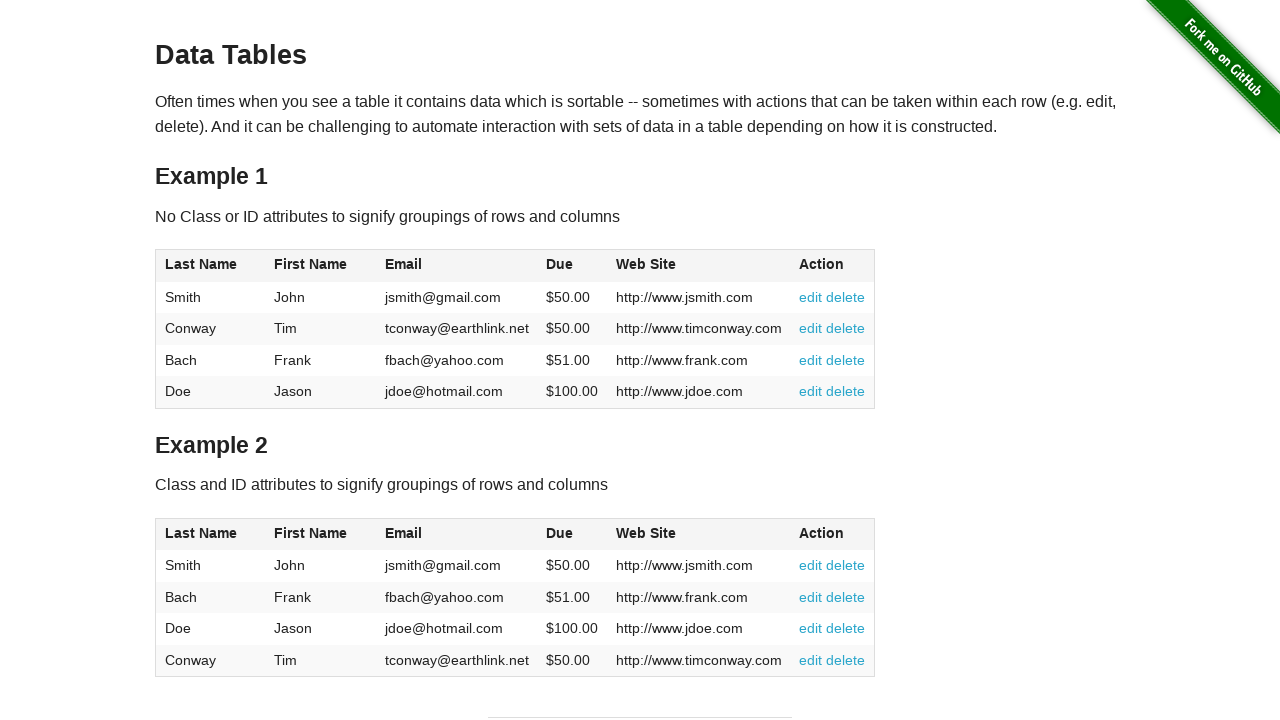